Tests drag and drop functionality on jQuery UI demo page by dragging an element from source to target location

Starting URL: https://jqueryui.com/droppable/

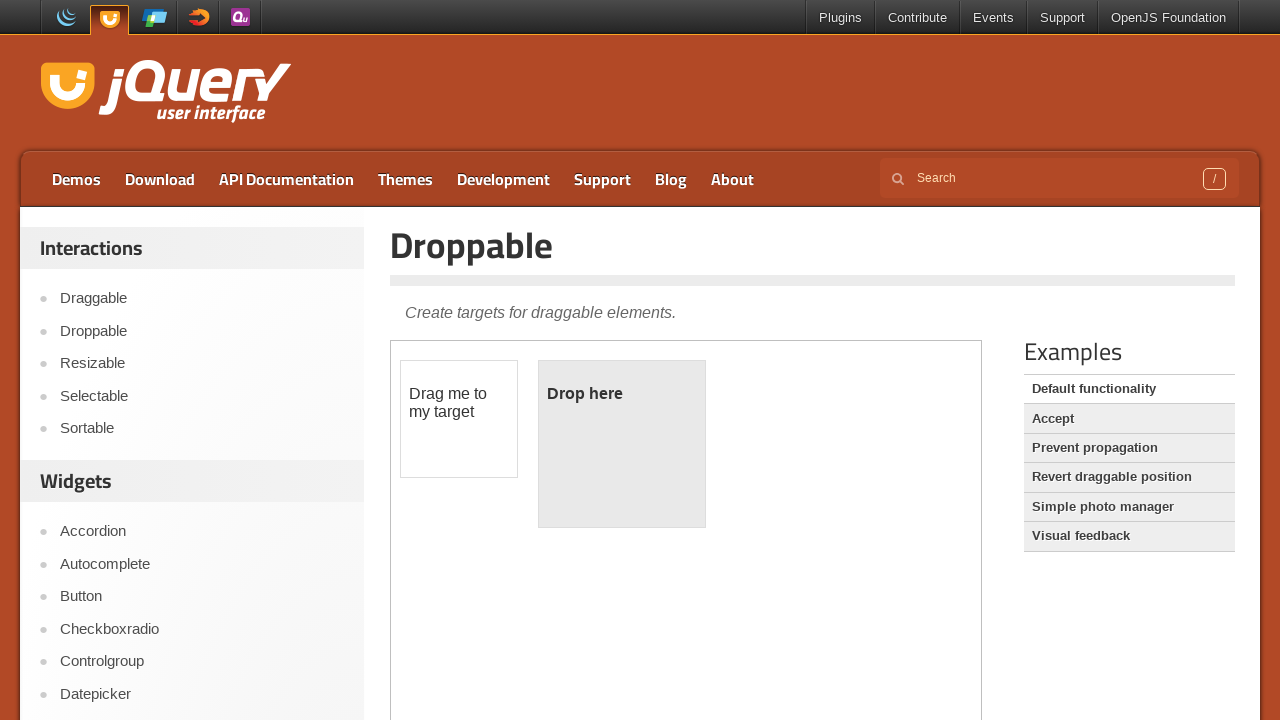

Located the iframe containing the drag and drop demo
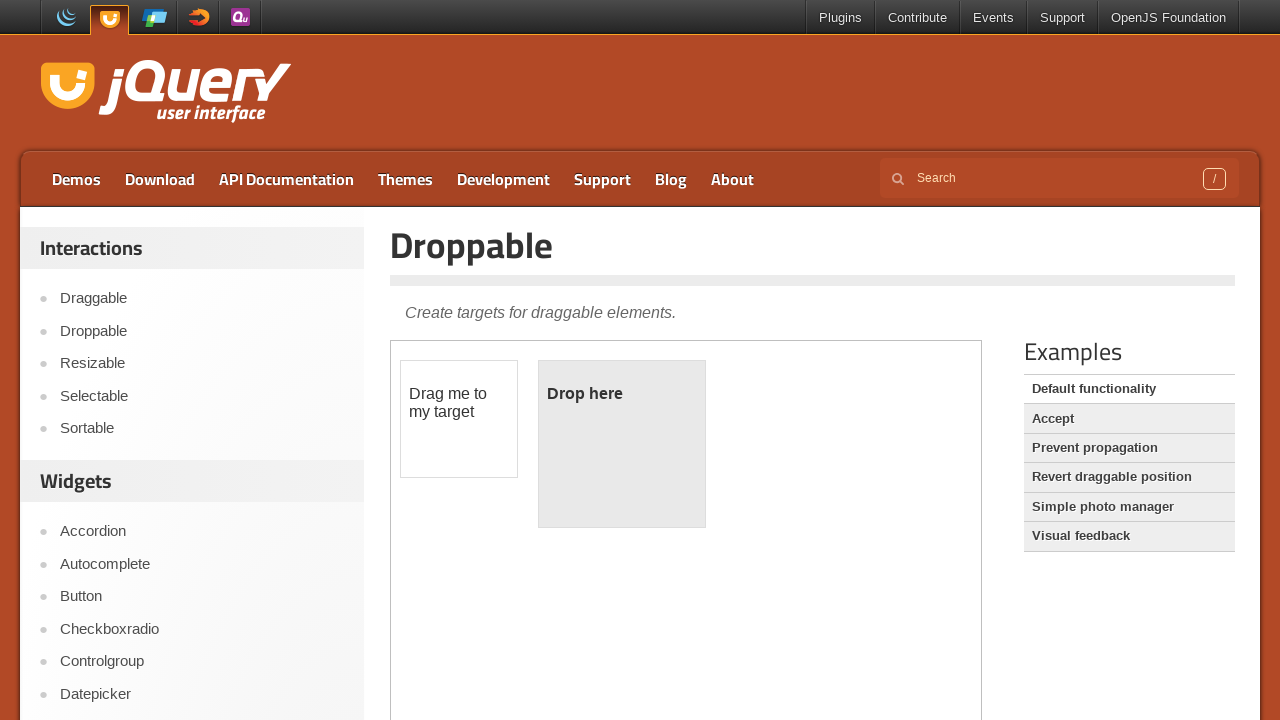

Waited 1000ms for page to load
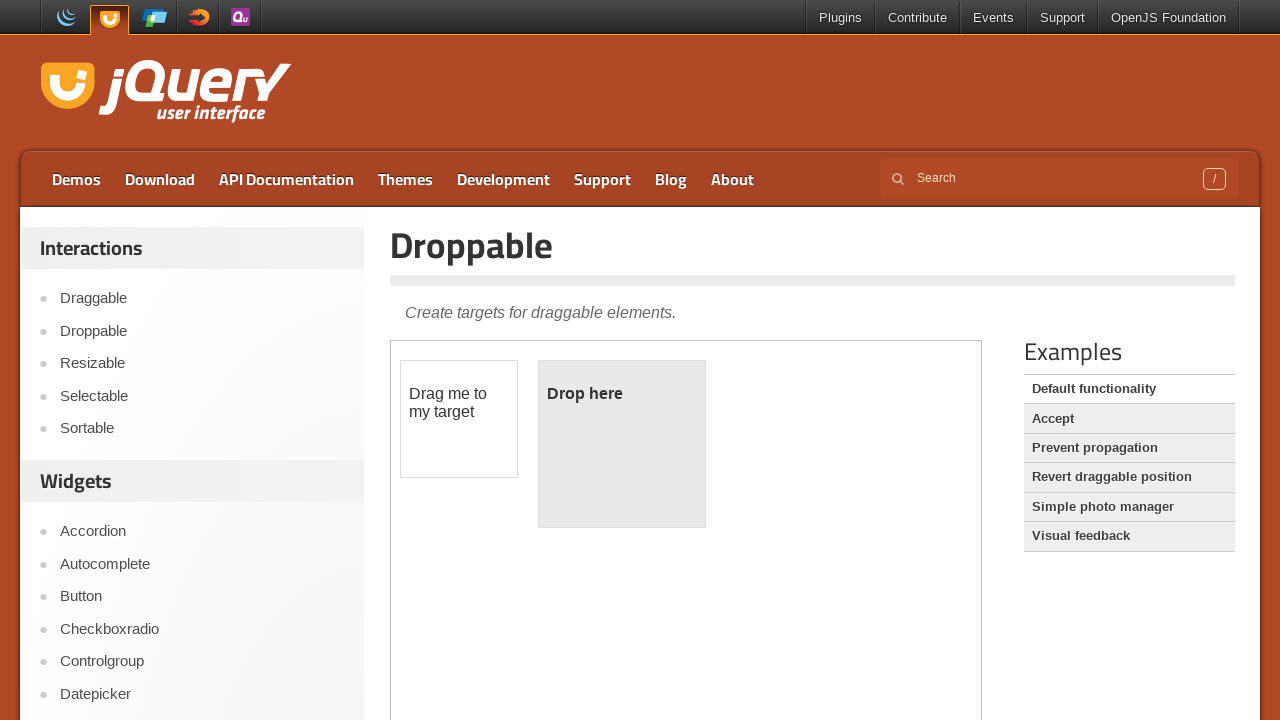

Located the draggable element with id 'draggable'
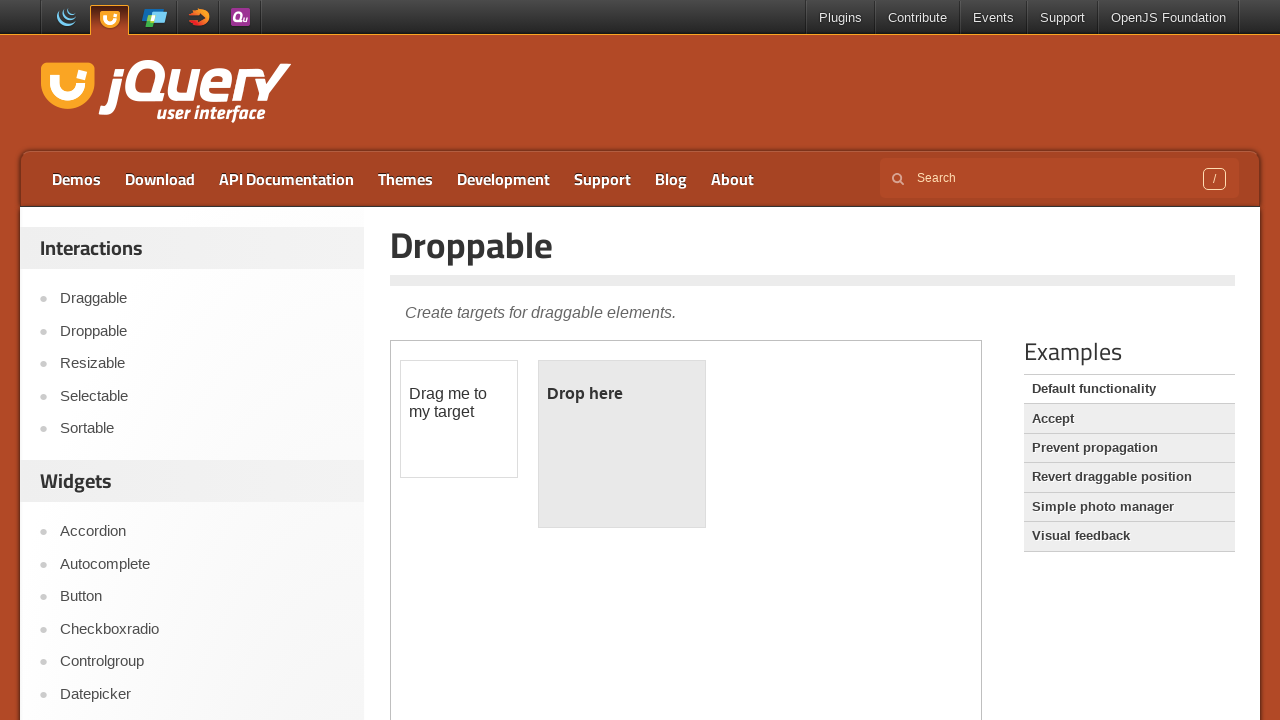

Located the droppable target element with id 'droppable'
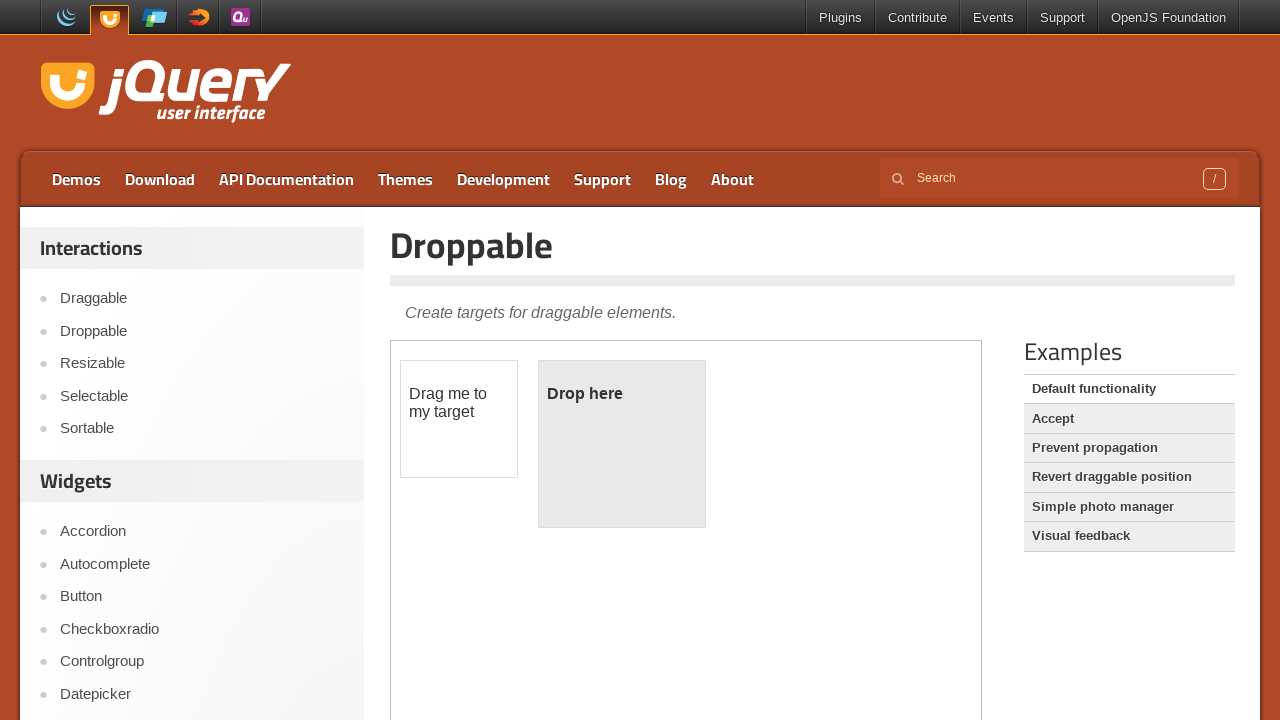

Dragged the element from source to target location at (622, 444)
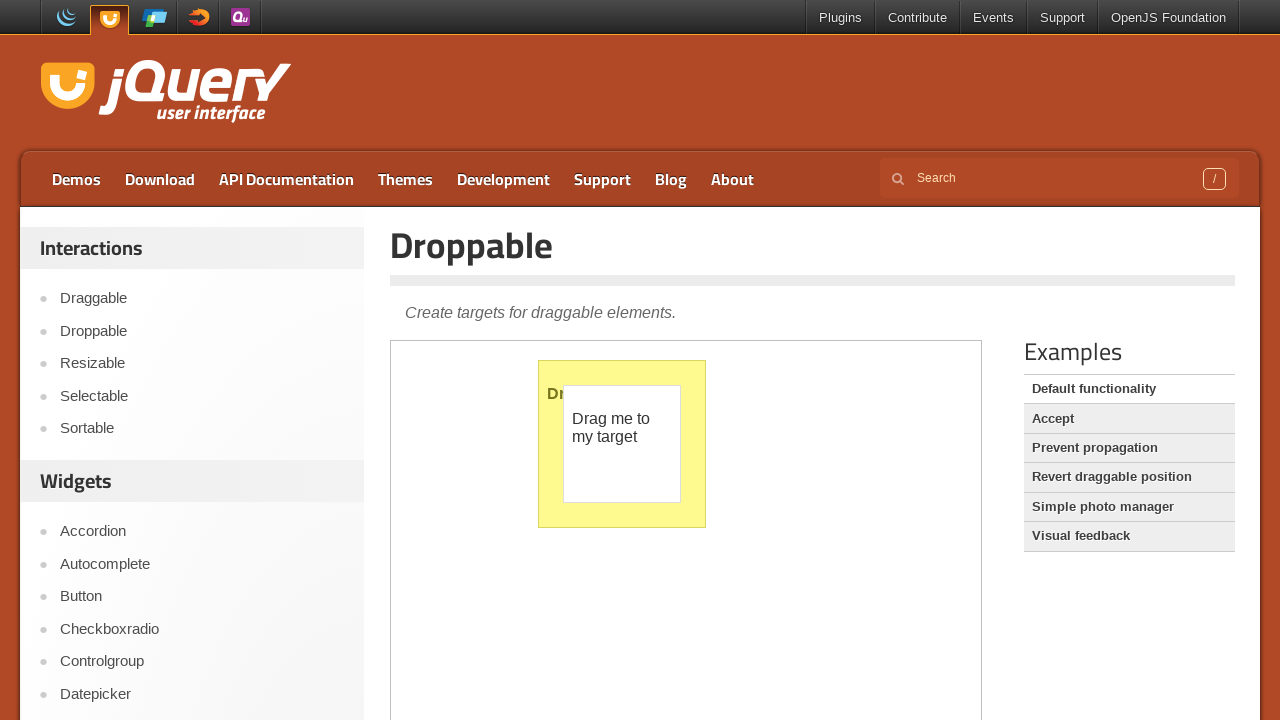

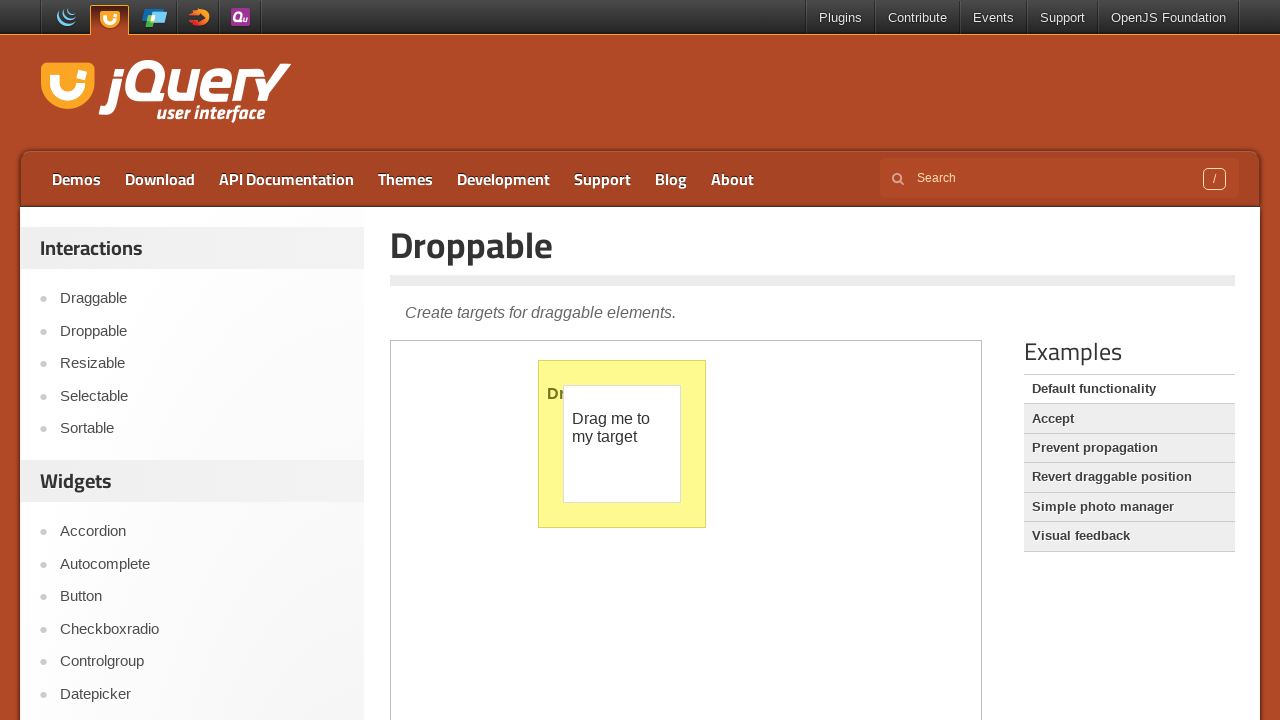